Navigates to Setopati's cricket sports section and verifies that news articles are displayed with their titles, tags, authors, and timestamps.

Starting URL: https://www.setopati.com/sports/cricket?page=1

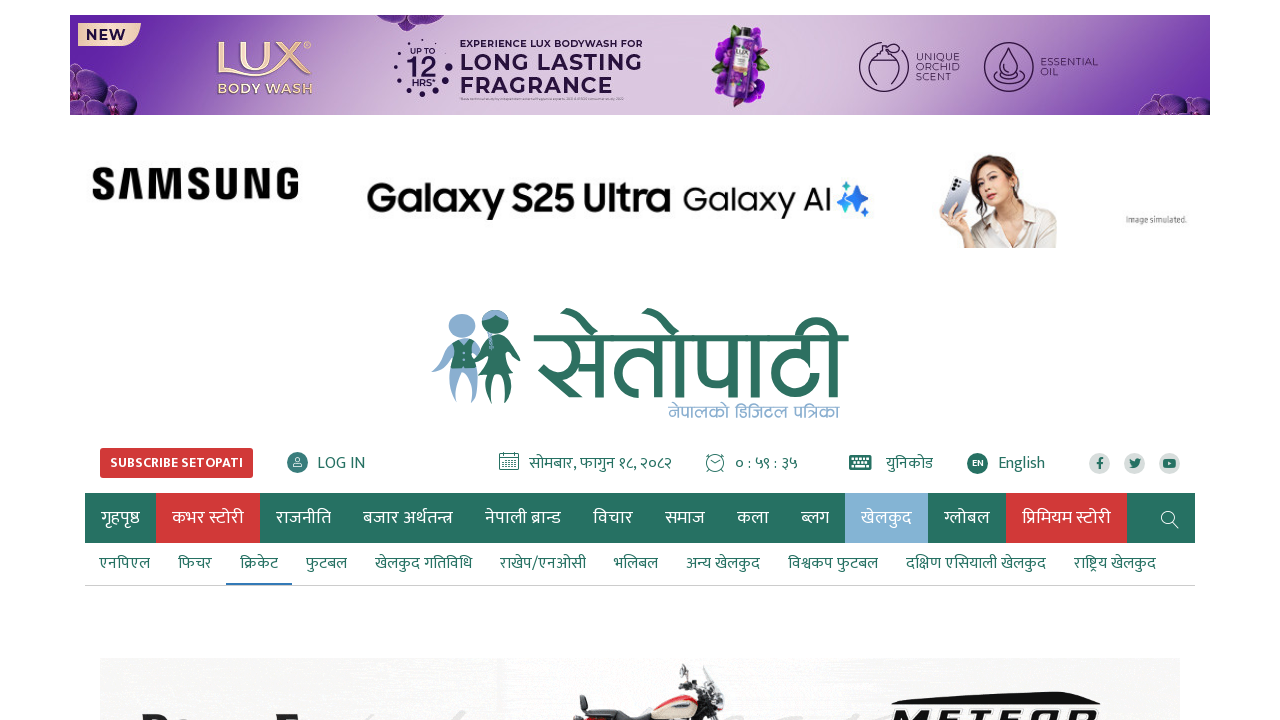

Navigated to Setopati cricket sports section page 1
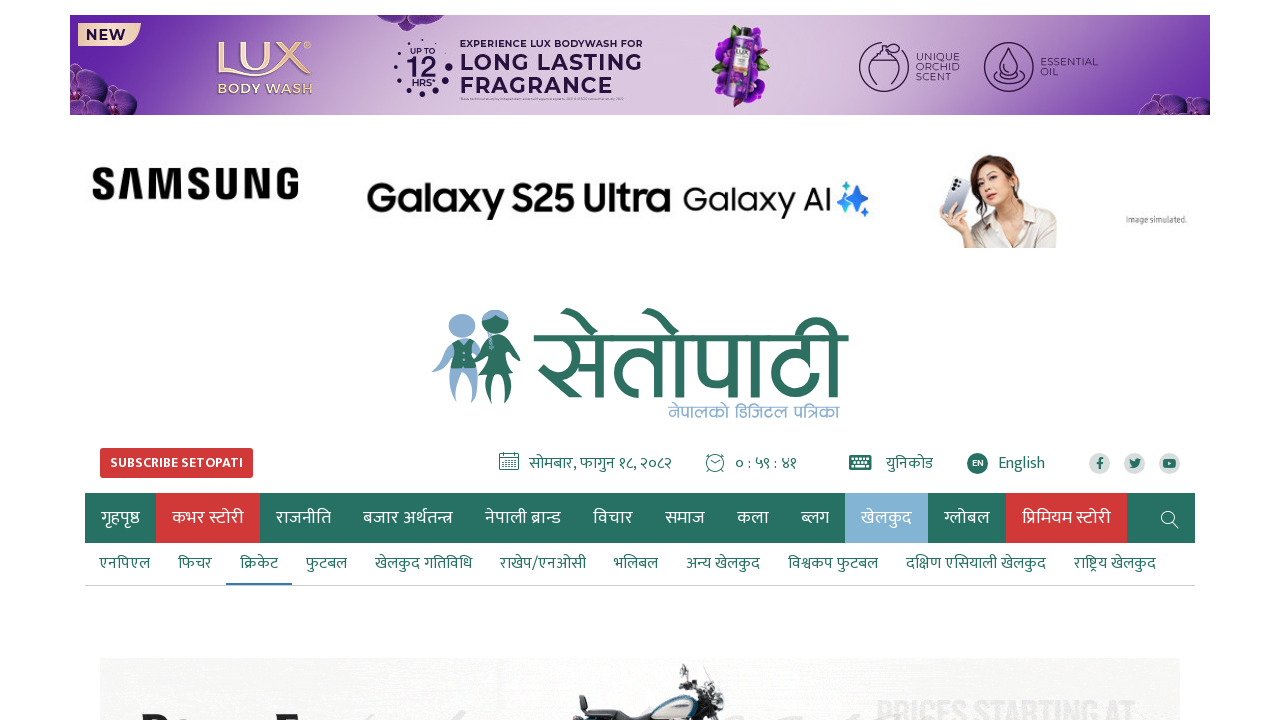

Waited for article container to load
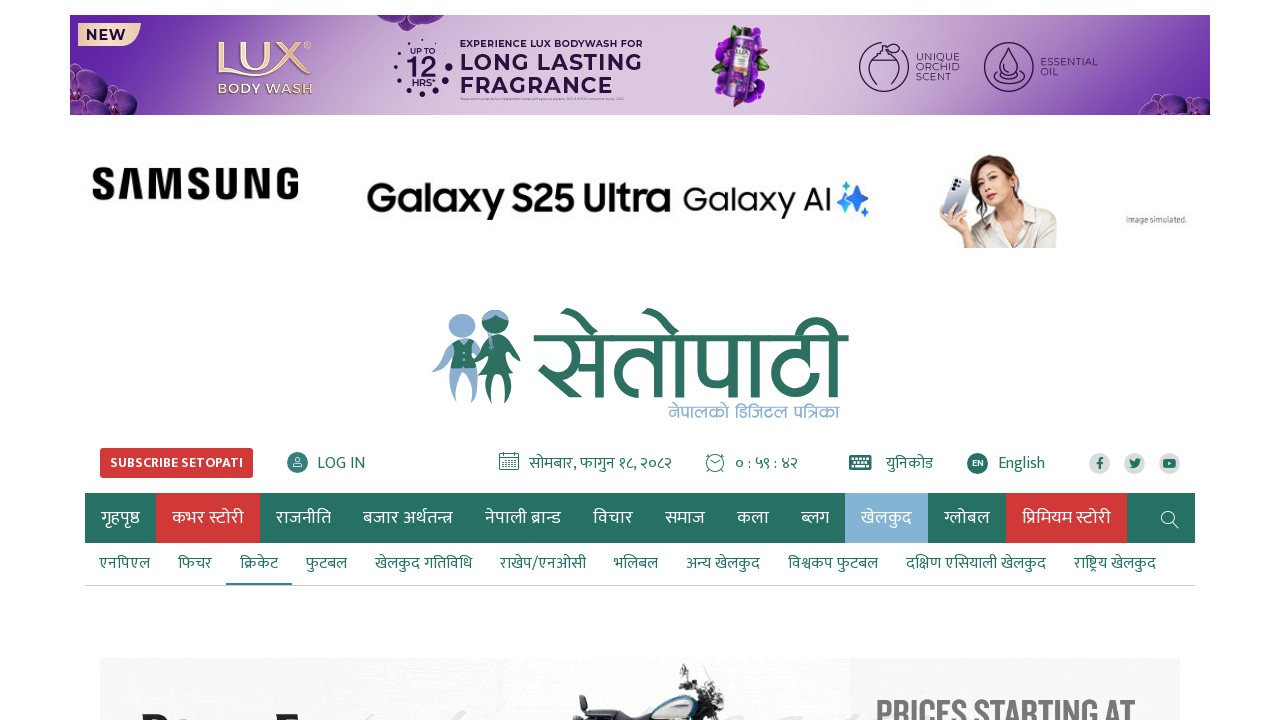

Located all article elements on the page
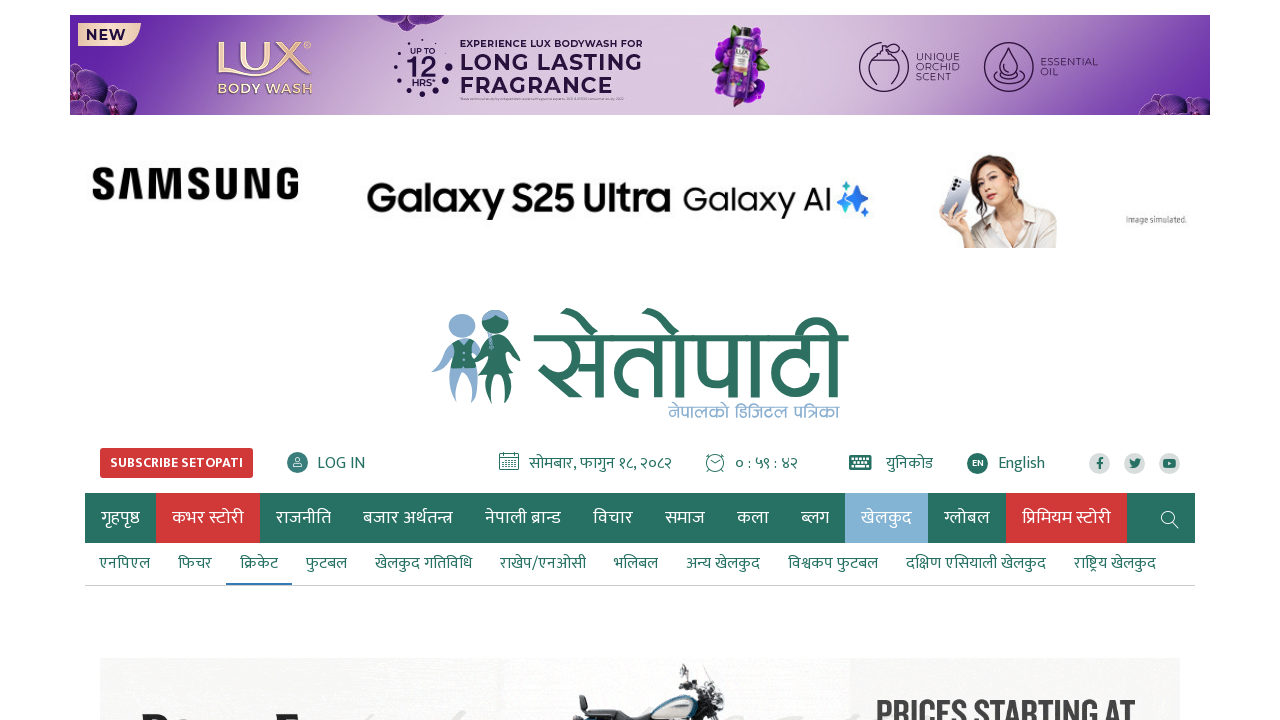

Verified first article is visible
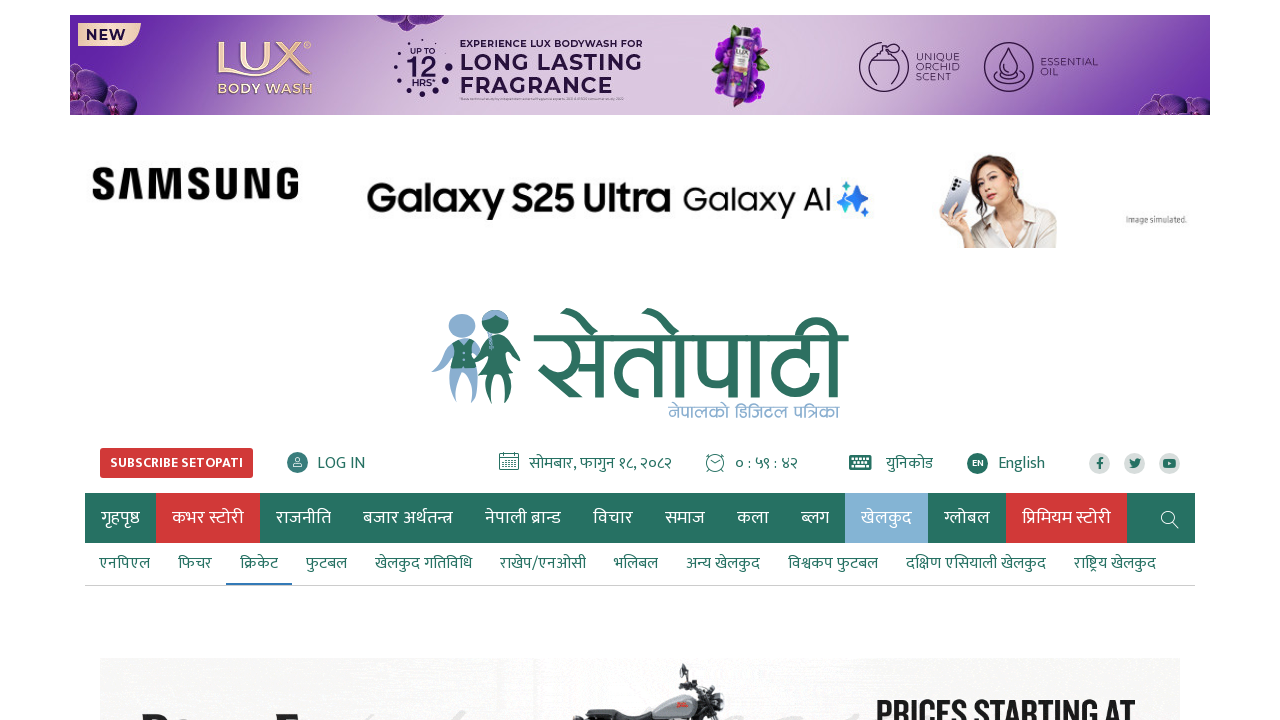

Verified article titles are present
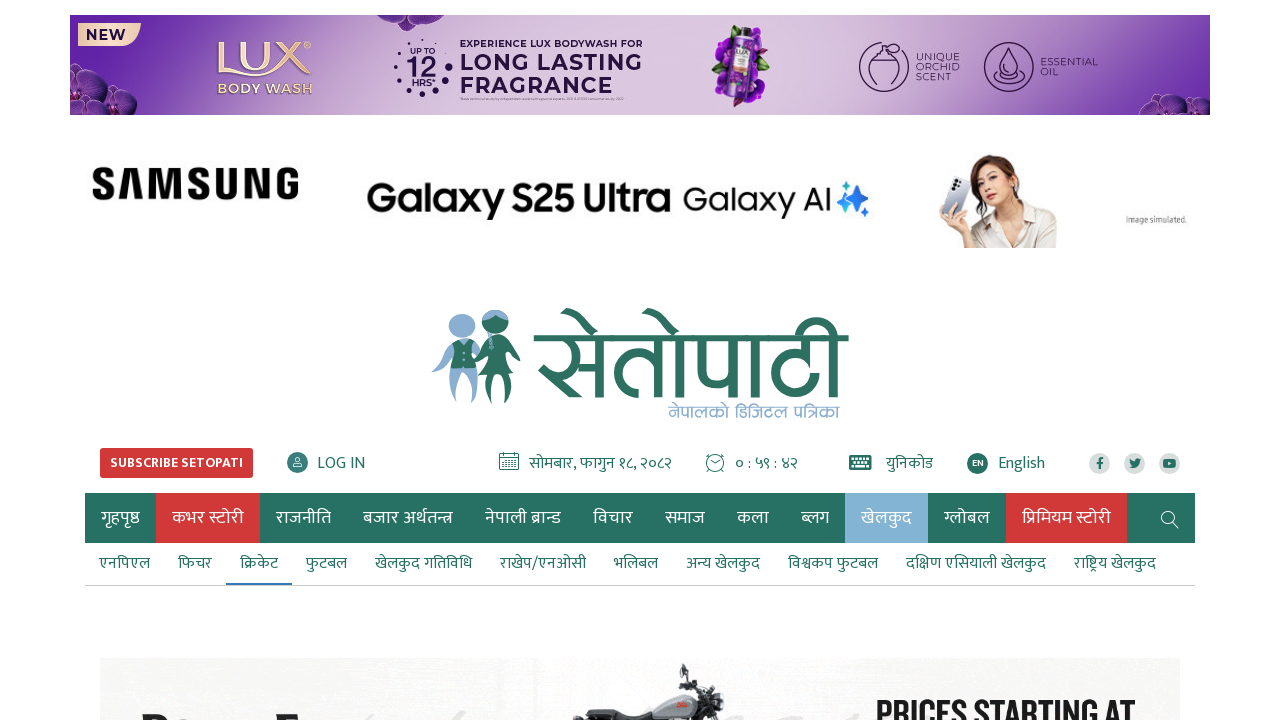

Verified article tags are present
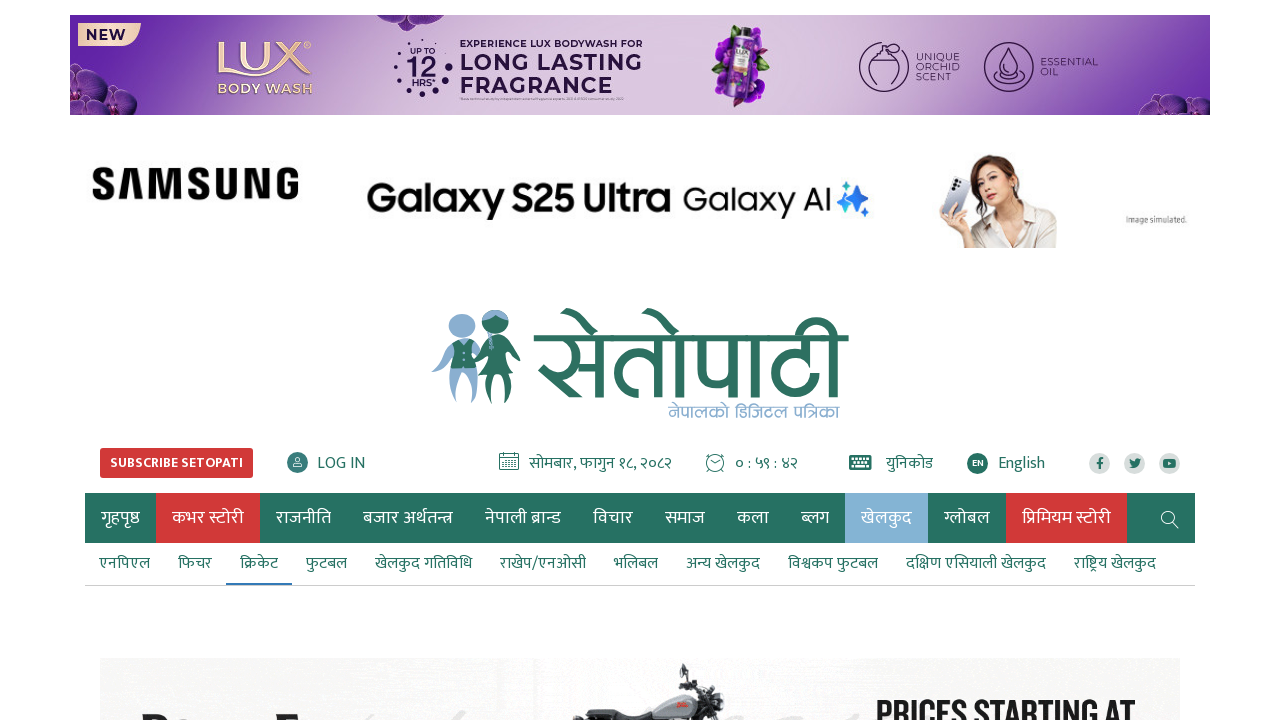

Verified article authors are present
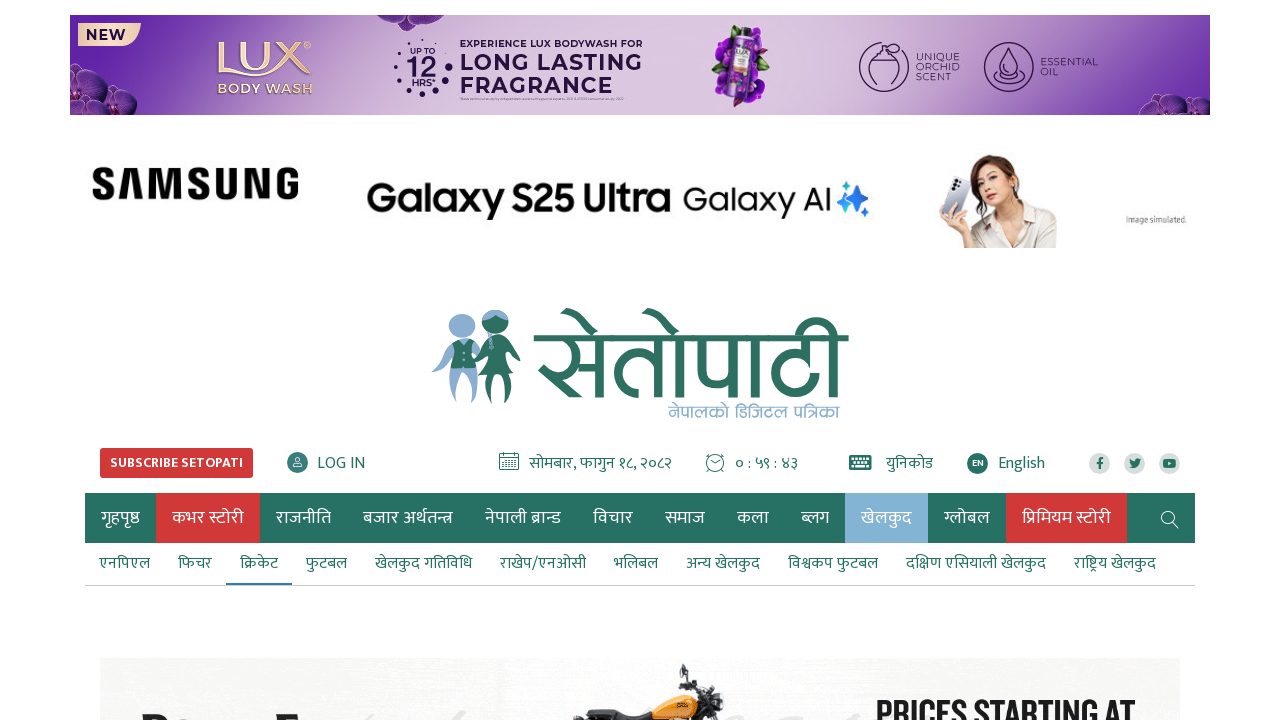

Verified article timestamps are present
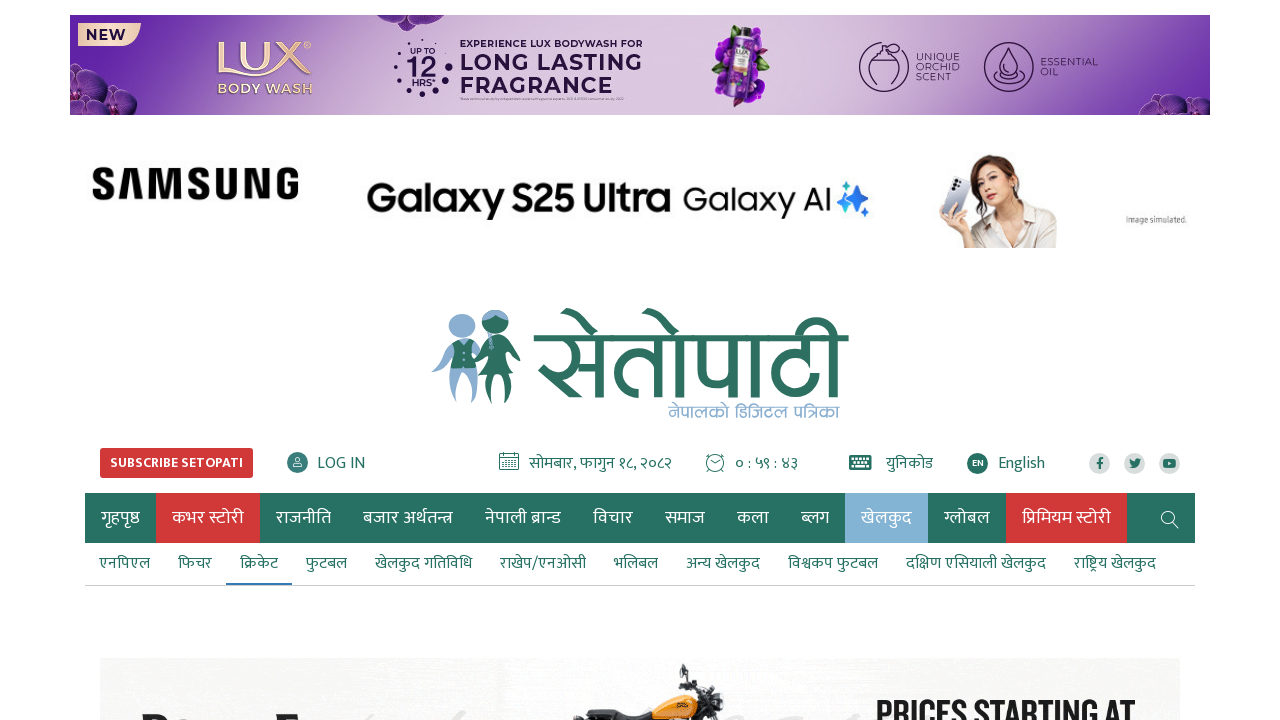

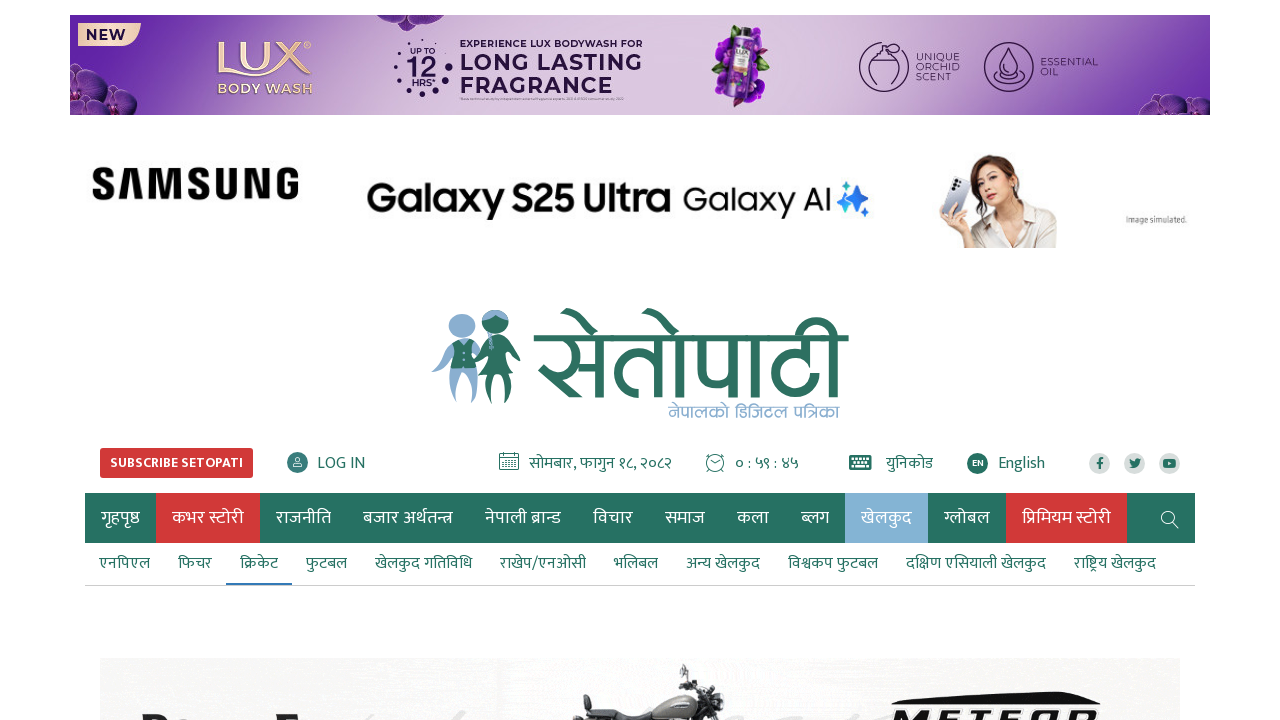